Tests that entered text is trimmed when editing a todo item

Starting URL: https://demo.playwright.dev/todomvc

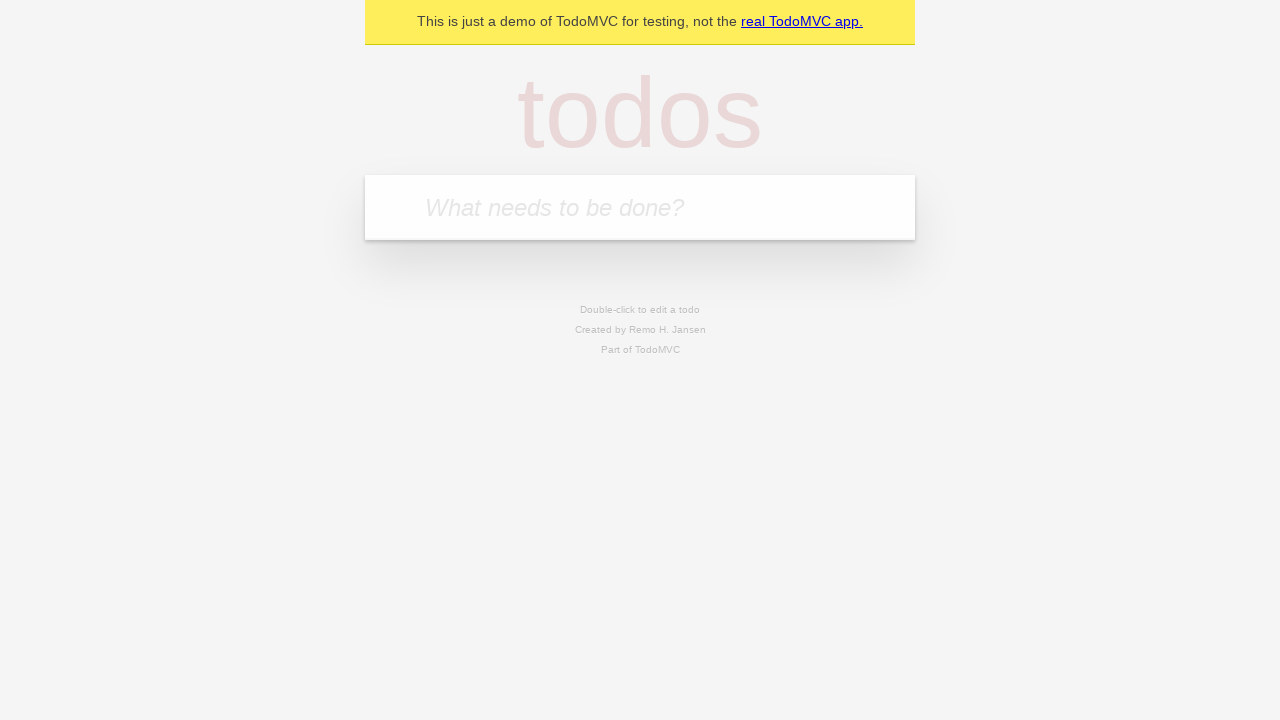

Filled new todo input with 'buy some cheese' on internal:attr=[placeholder="What needs to be done?"i]
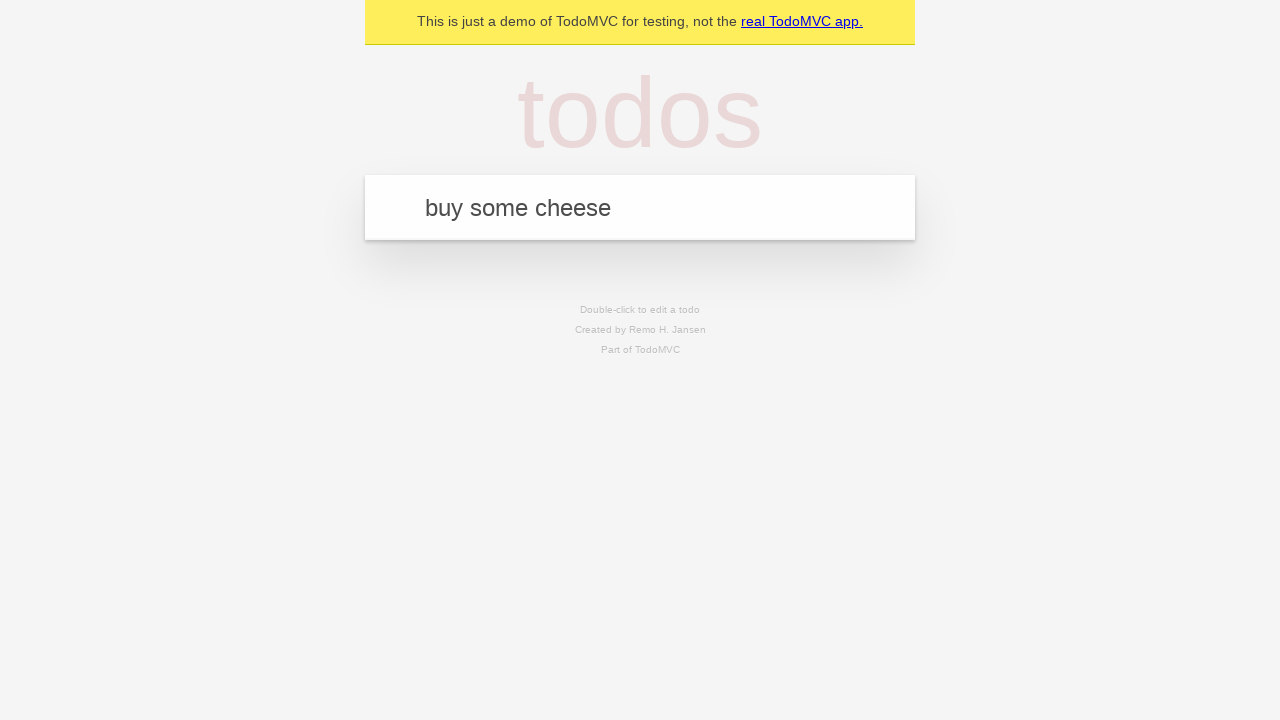

Pressed Enter to create todo 'buy some cheese' on internal:attr=[placeholder="What needs to be done?"i]
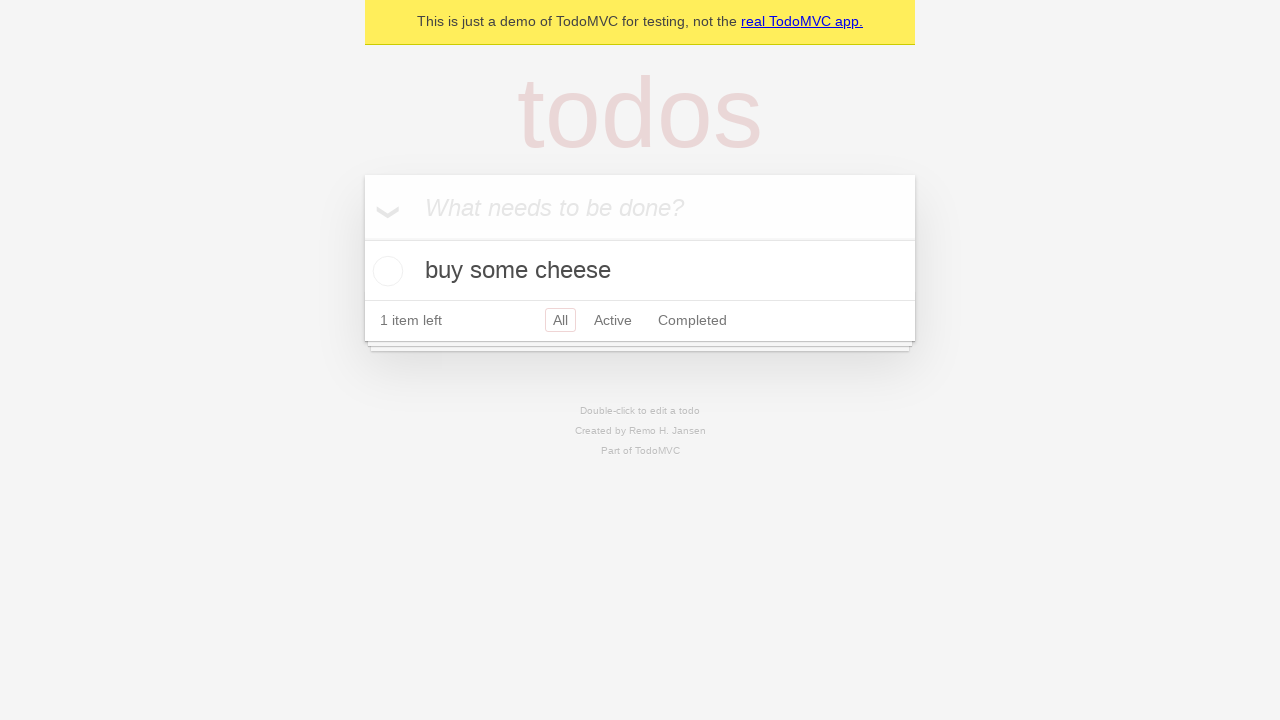

Filled new todo input with 'feed the cat' on internal:attr=[placeholder="What needs to be done?"i]
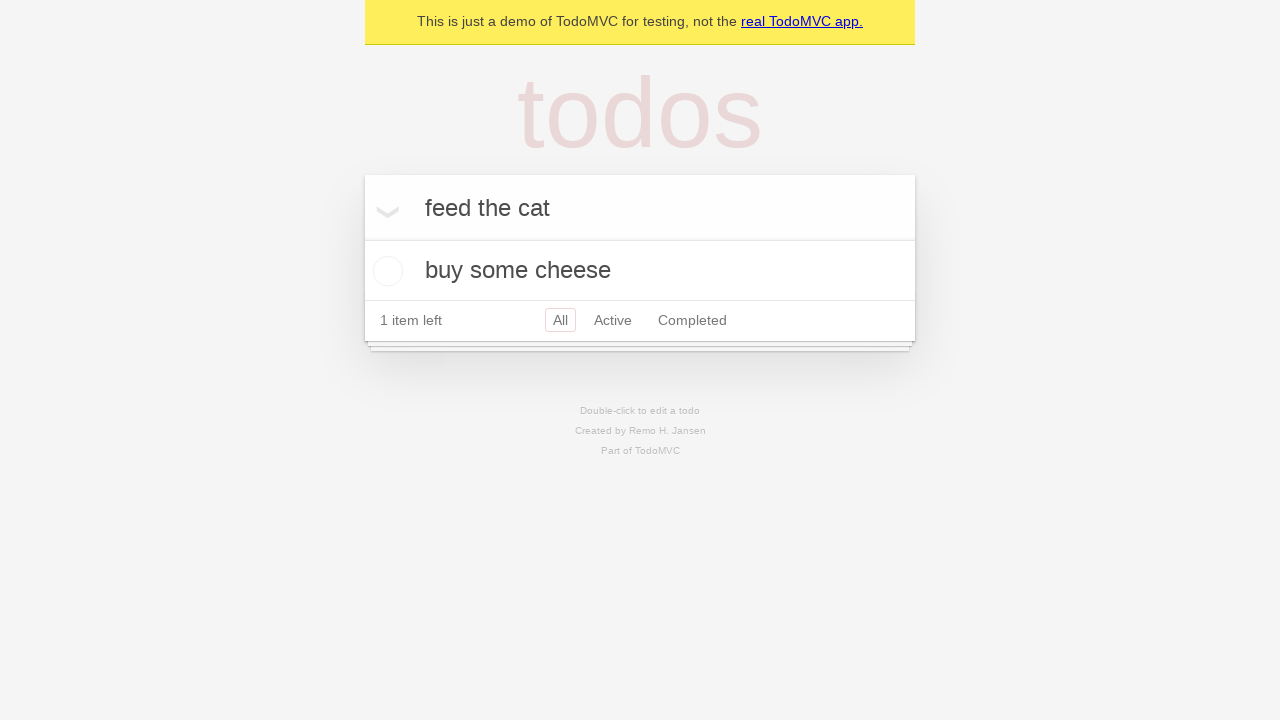

Pressed Enter to create todo 'feed the cat' on internal:attr=[placeholder="What needs to be done?"i]
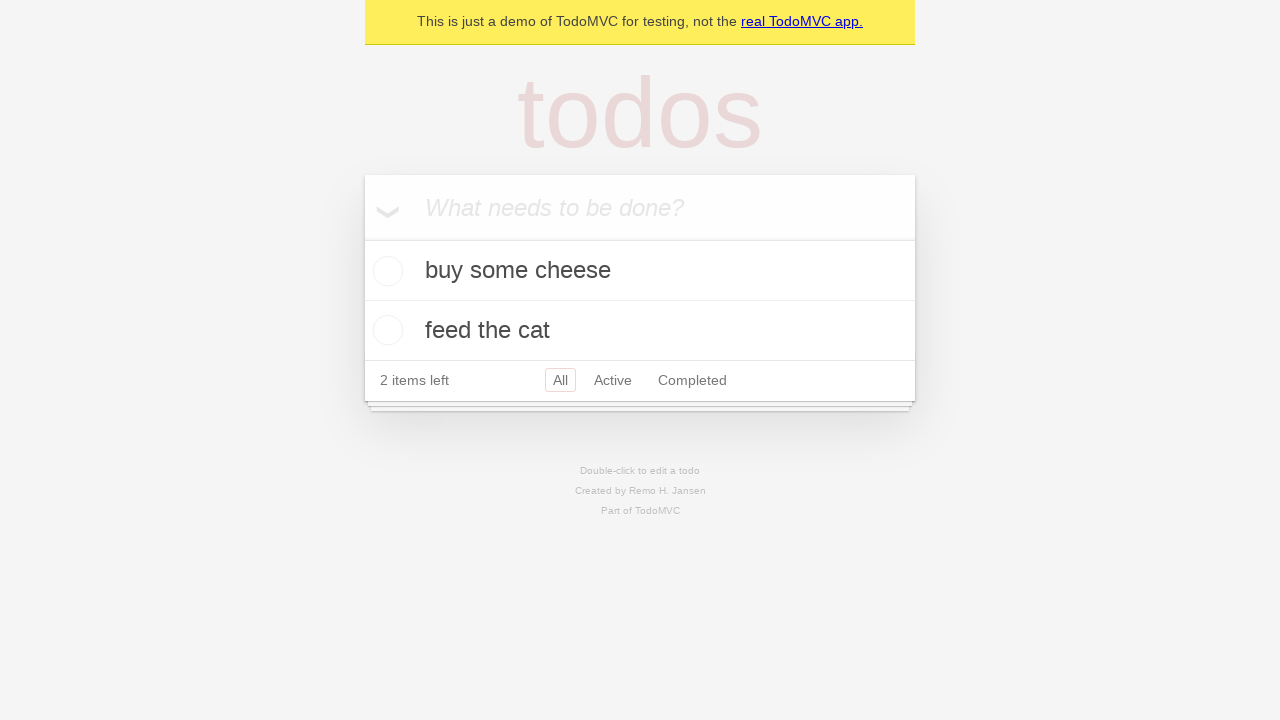

Filled new todo input with 'book a doctors appointment' on internal:attr=[placeholder="What needs to be done?"i]
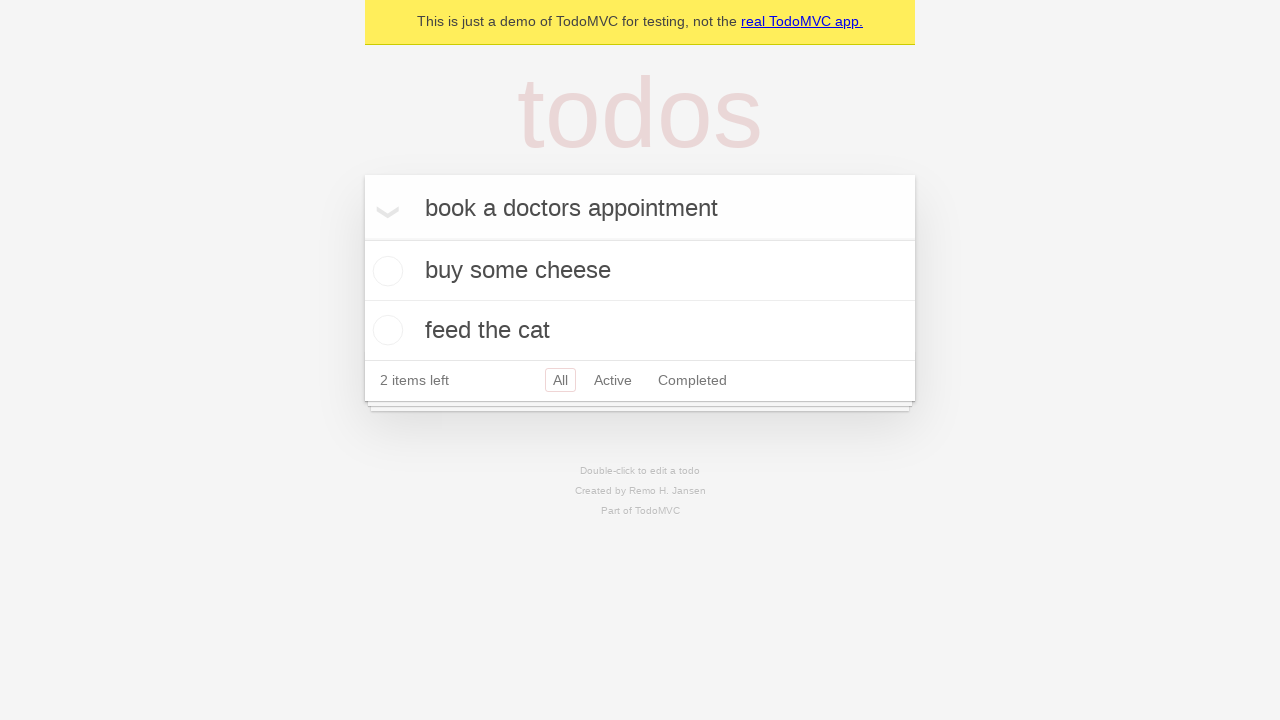

Pressed Enter to create todo 'book a doctors appointment' on internal:attr=[placeholder="What needs to be done?"i]
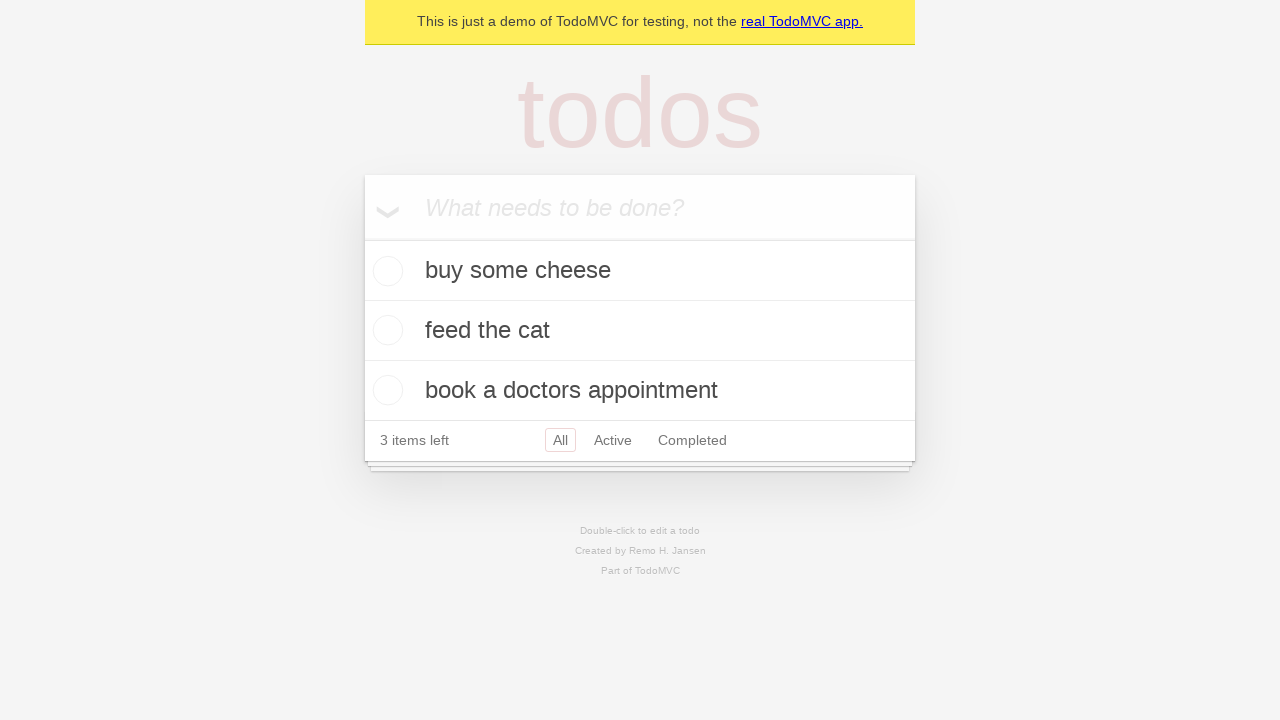

Double-clicked second todo item to enter edit mode at (640, 331) on internal:testid=[data-testid="todo-item"s] >> nth=1
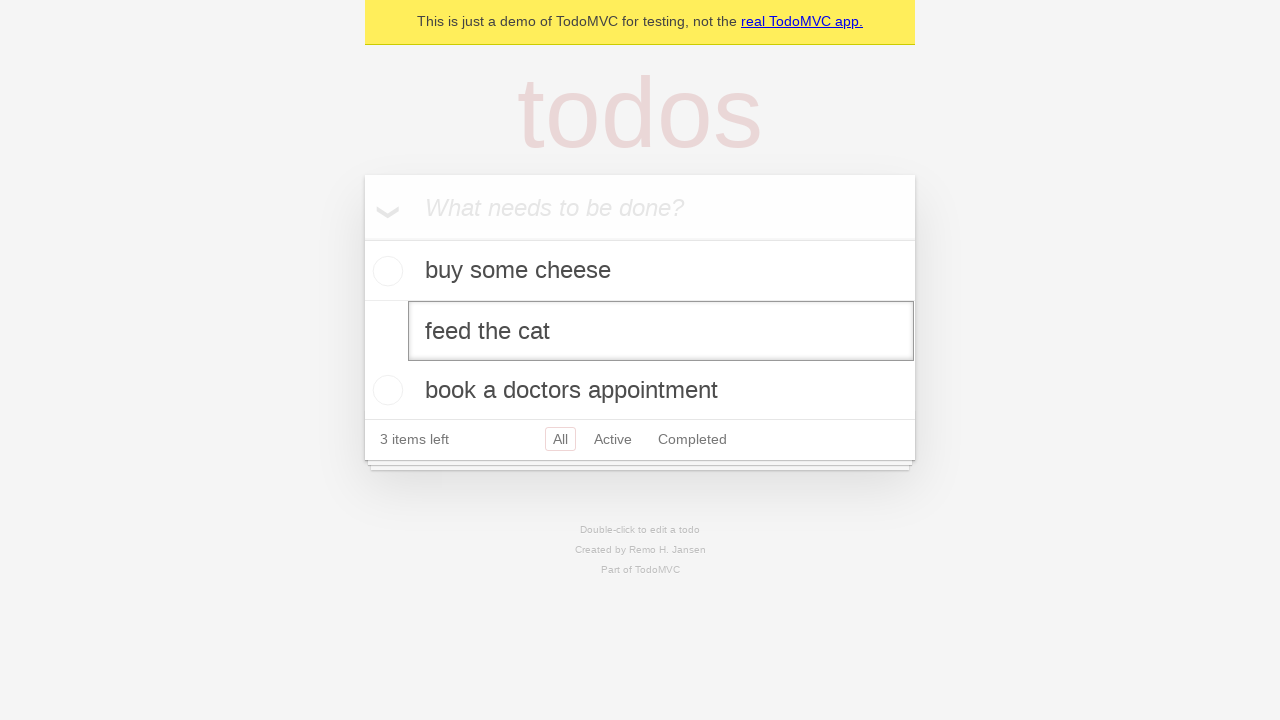

Filled edit input with text containing leading and trailing whitespace on internal:testid=[data-testid="todo-item"s] >> nth=1 >> internal:role=textbox[nam
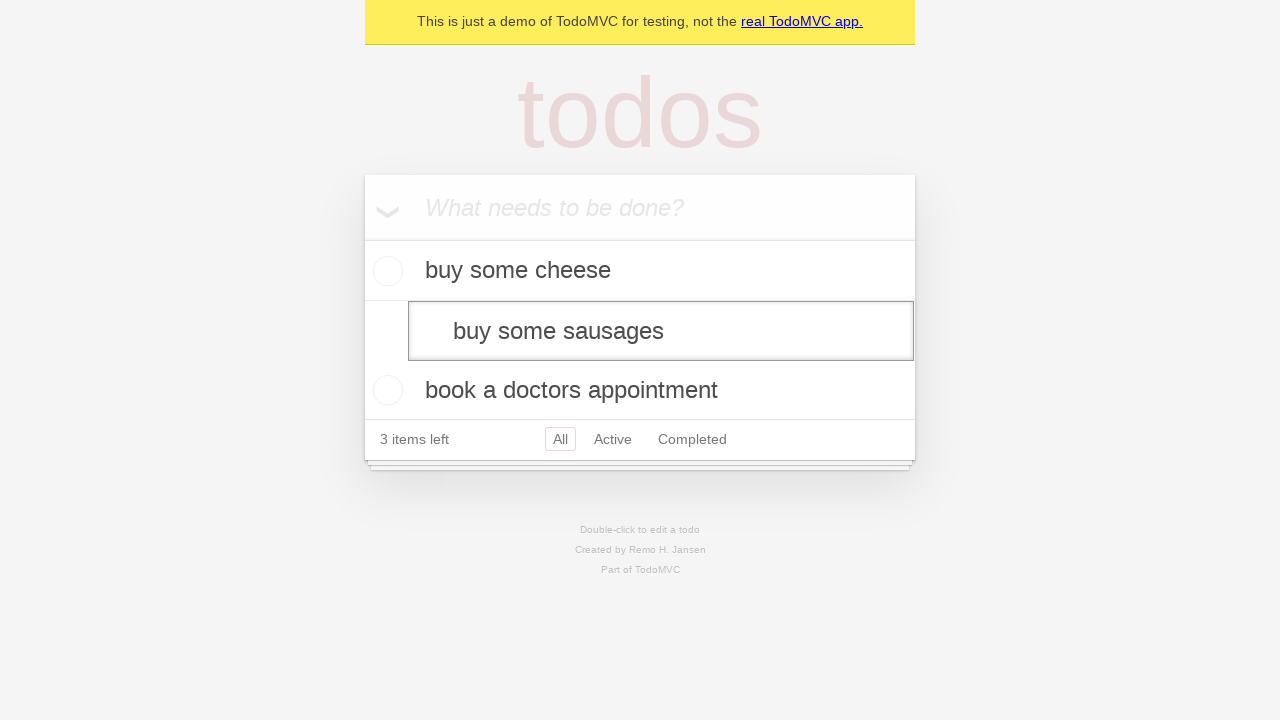

Pressed Enter to confirm edit and verify text is trimmed on internal:testid=[data-testid="todo-item"s] >> nth=1 >> internal:role=textbox[nam
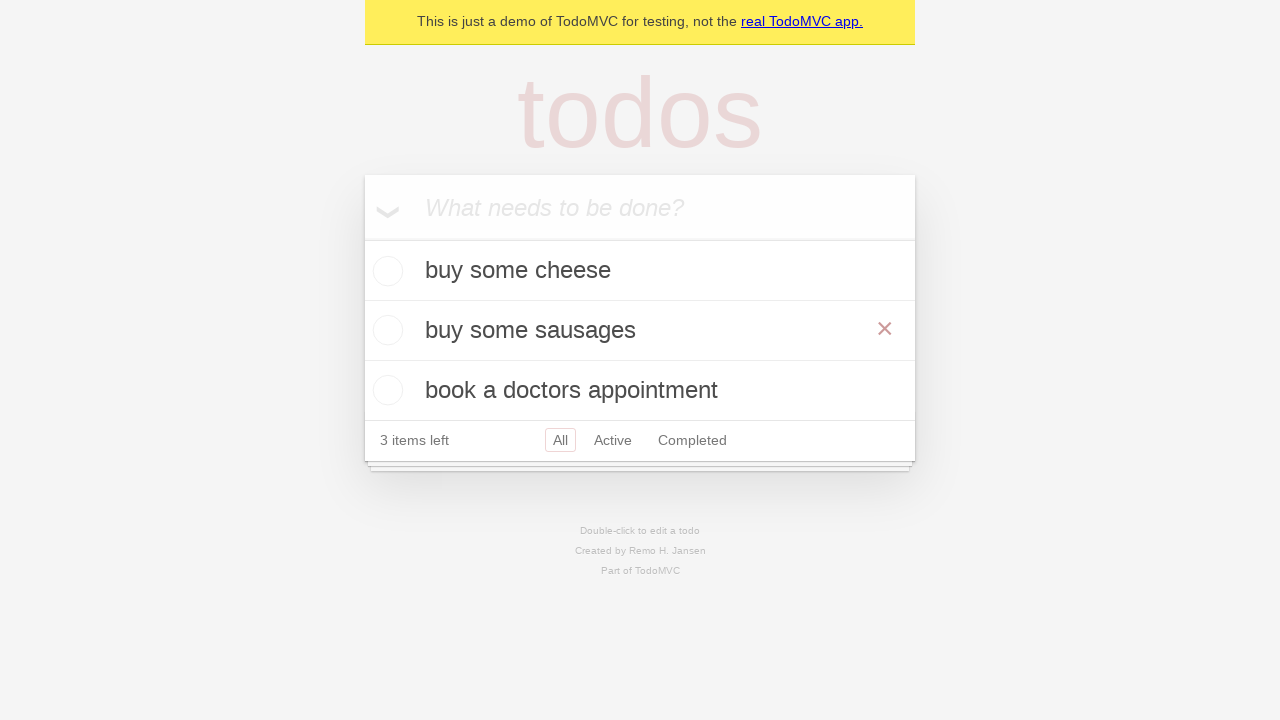

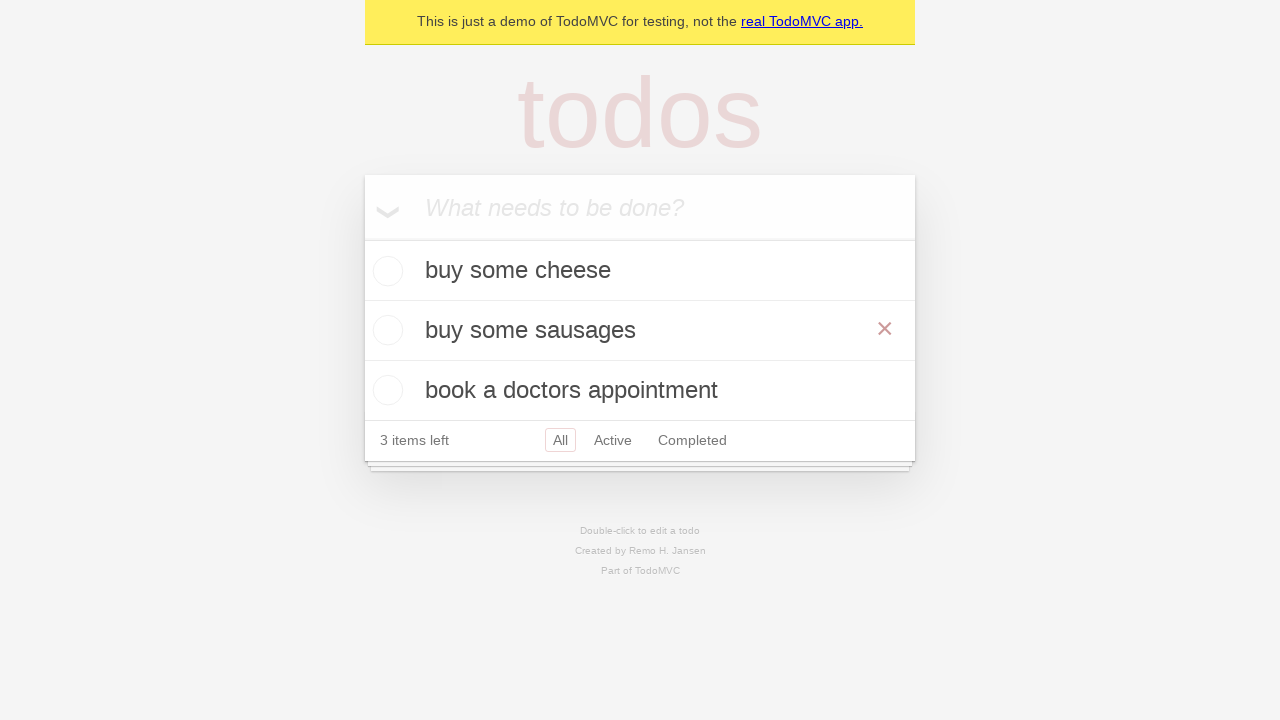